Tests selecting a country option by value in a dropdown, verifying the selection is registered and feedback text is displayed correctly

Starting URL: https://osstep.github.io/action_selectOptions

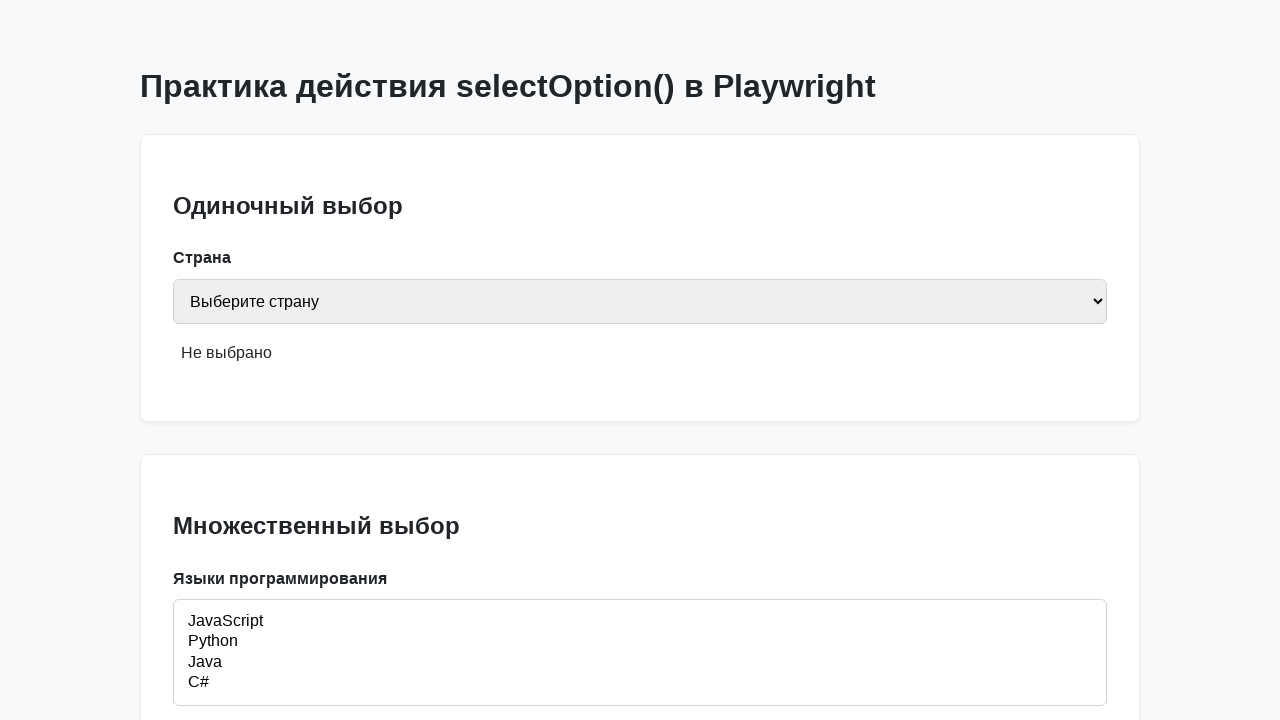

Located country select field by label 'Страна'
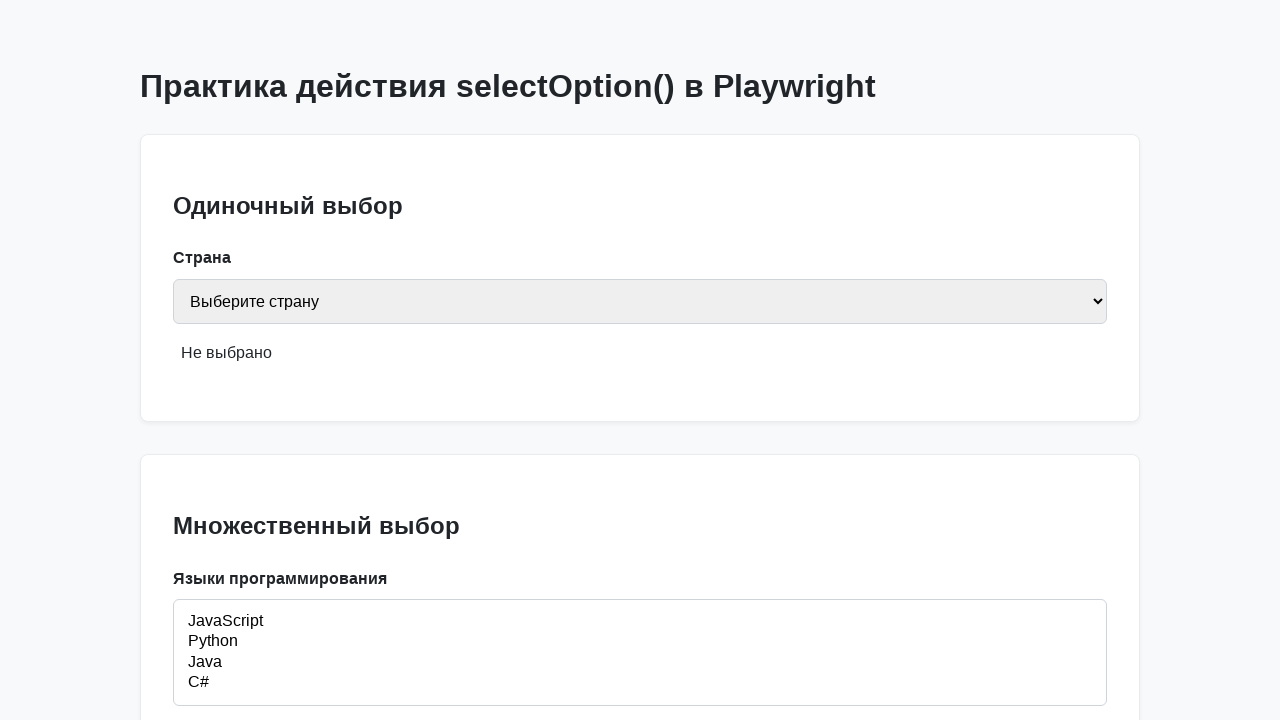

Verified that country select is initially empty
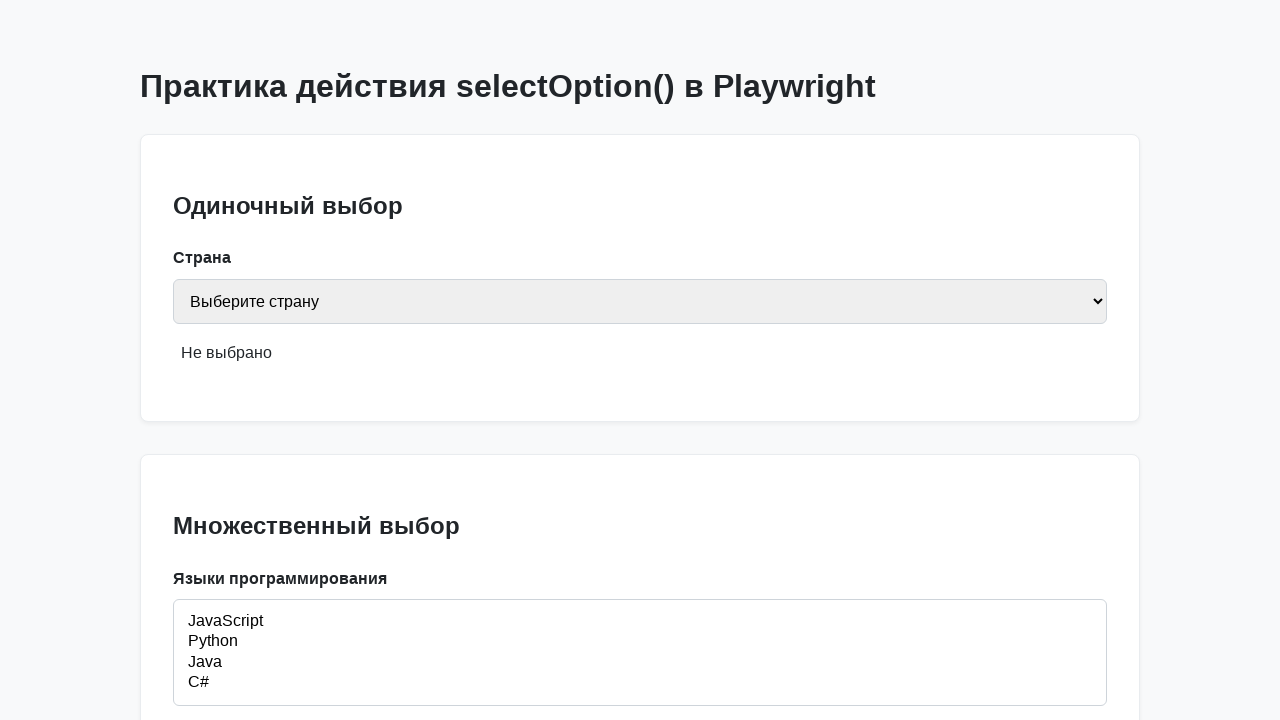

Selected Russia option by value 'ru' on internal:label="\u0421\u0442\u0440\u0430\u043d\u0430"i
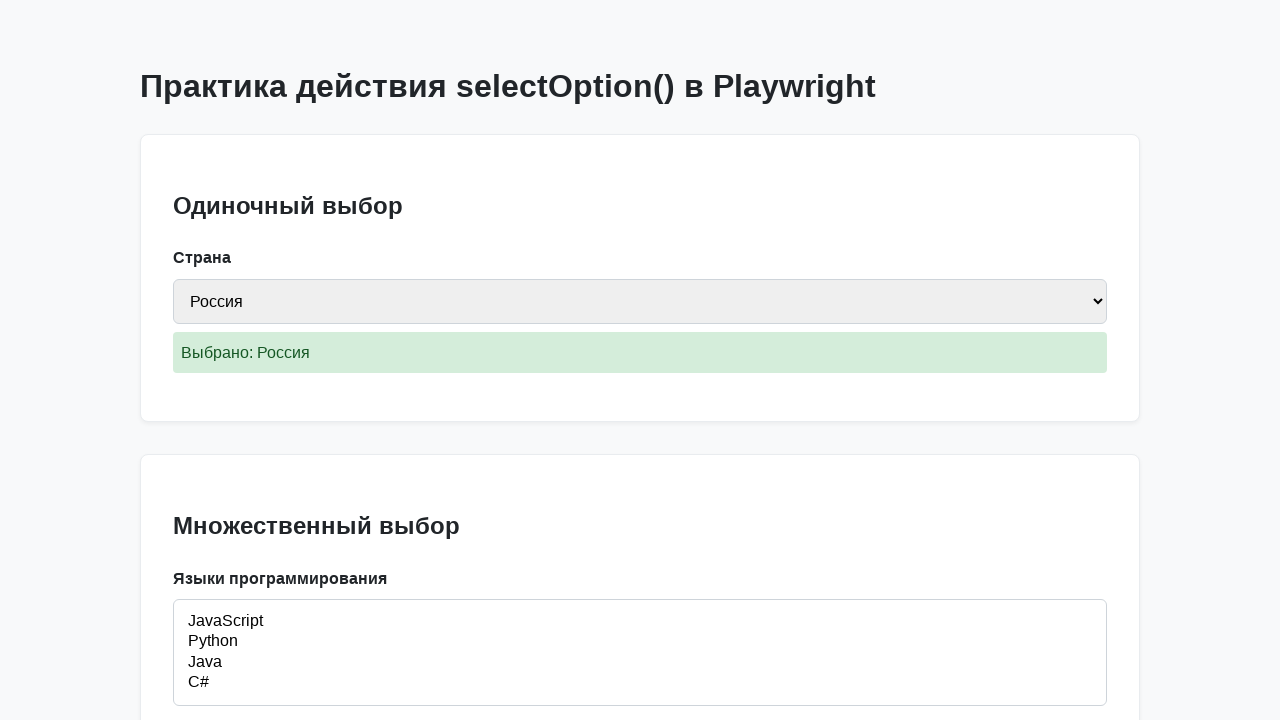

Verified that country select value is now 'ru'
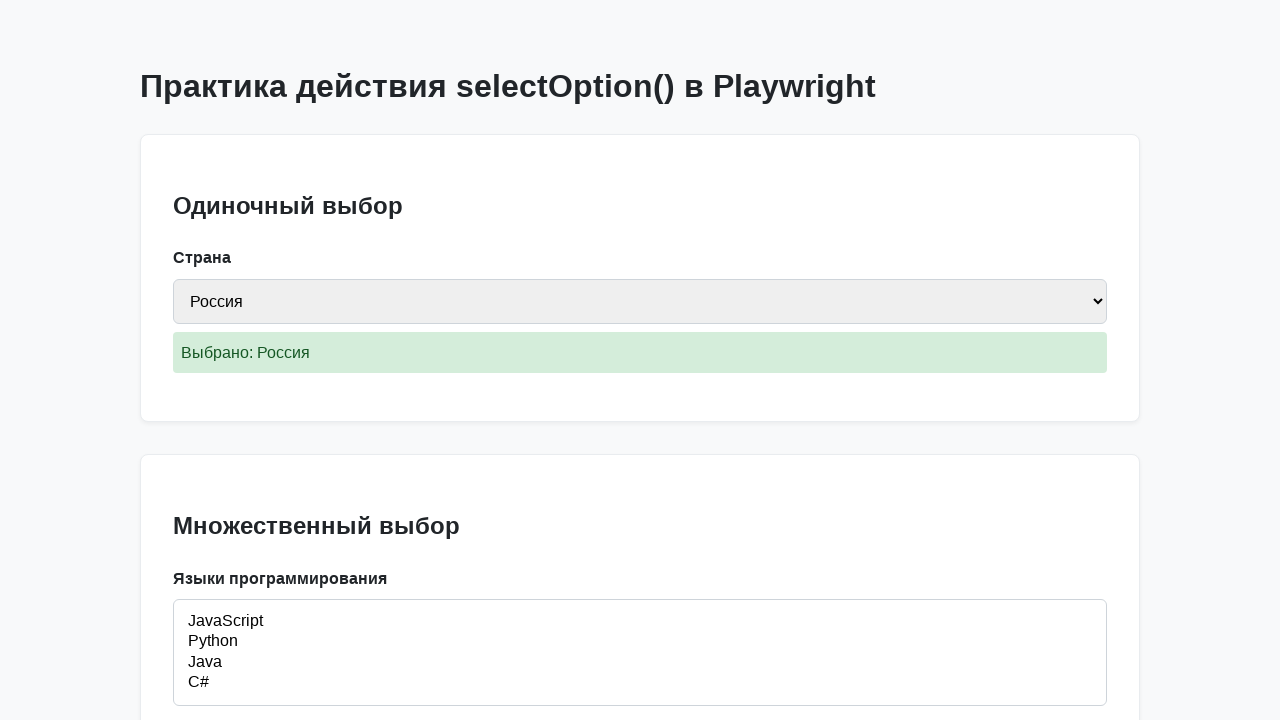

Waited for country feedback text element to appear
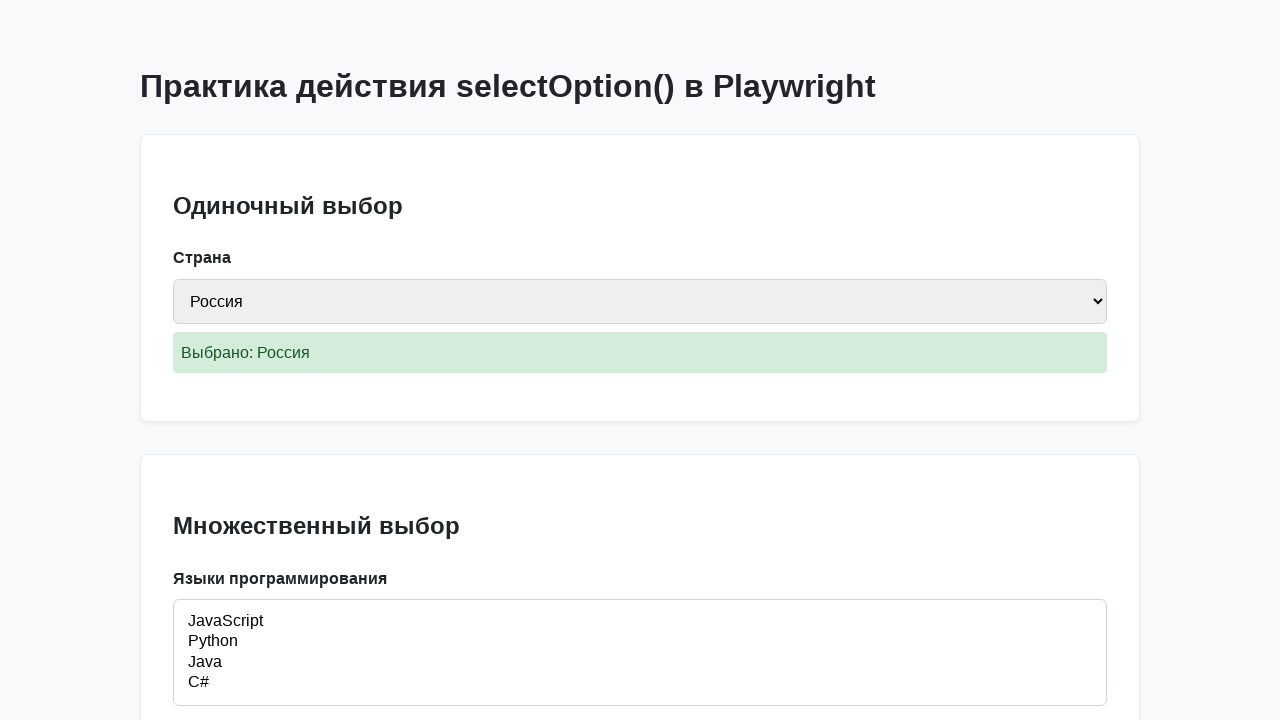

Verified feedback text displays 'Выбрано: Россия'
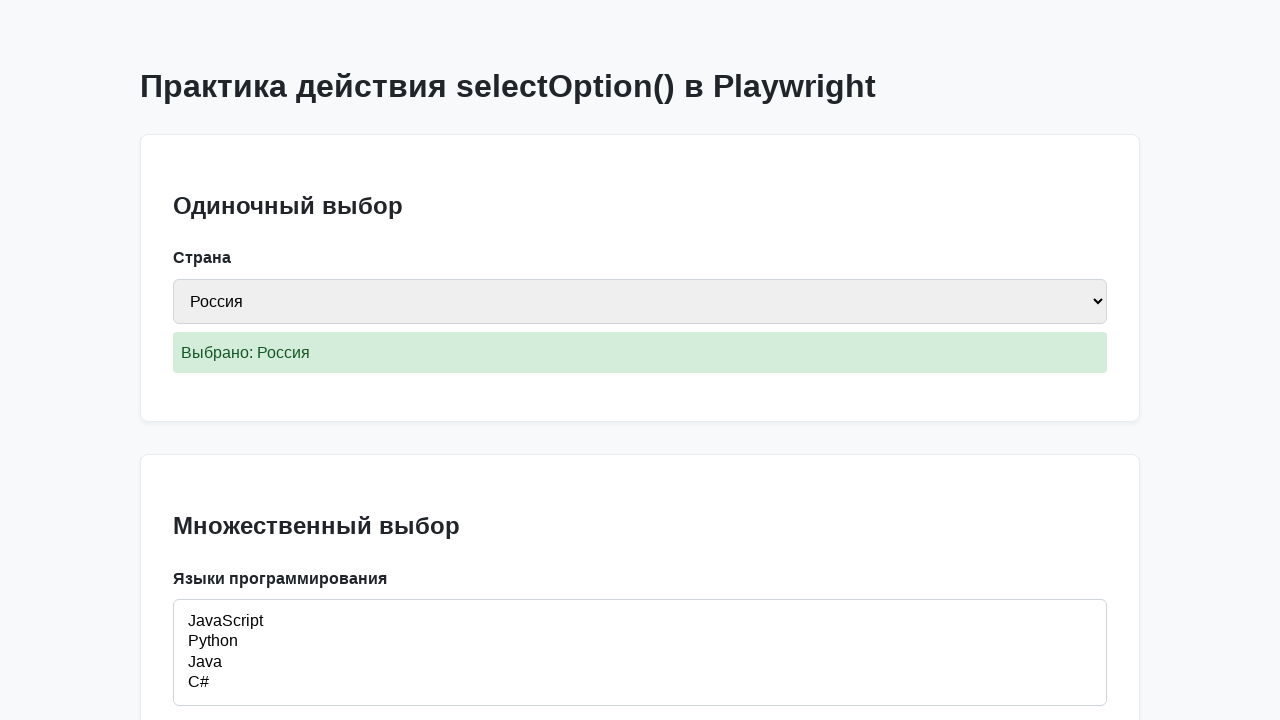

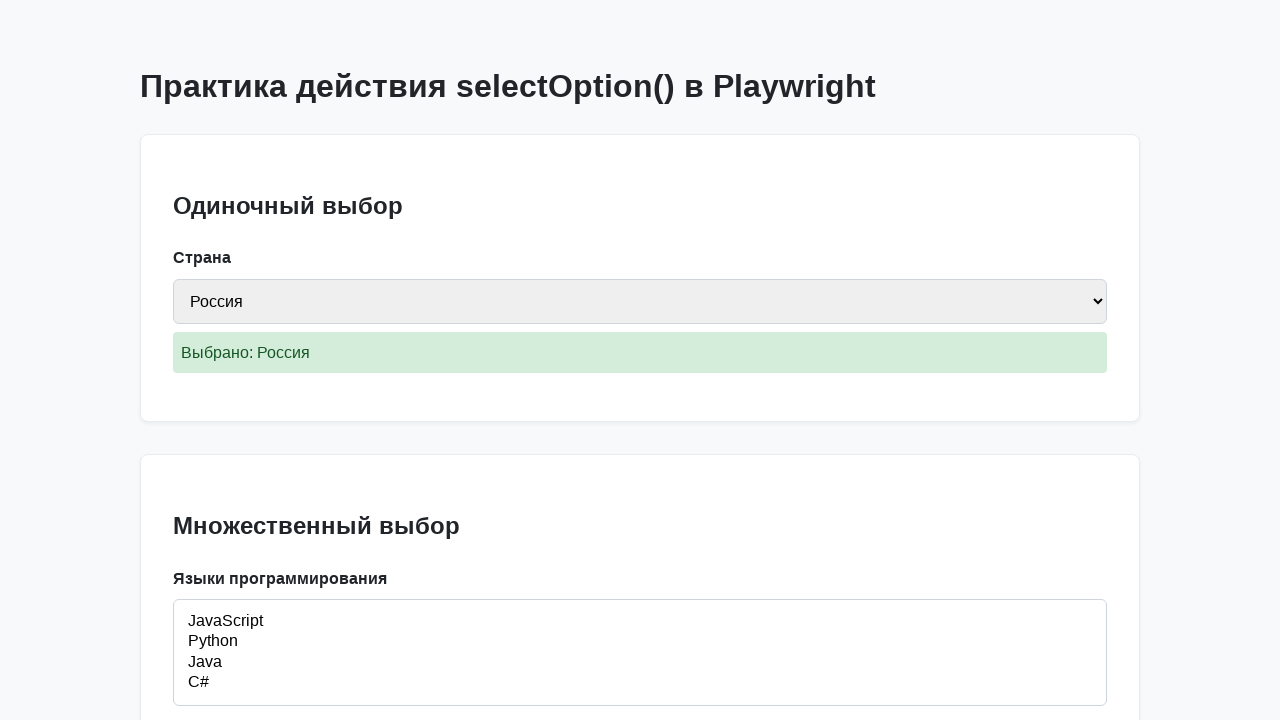